Tests finding a search input using XPath selector and entering a search query for a book title

Starting URL: https://www.labirint.ru/

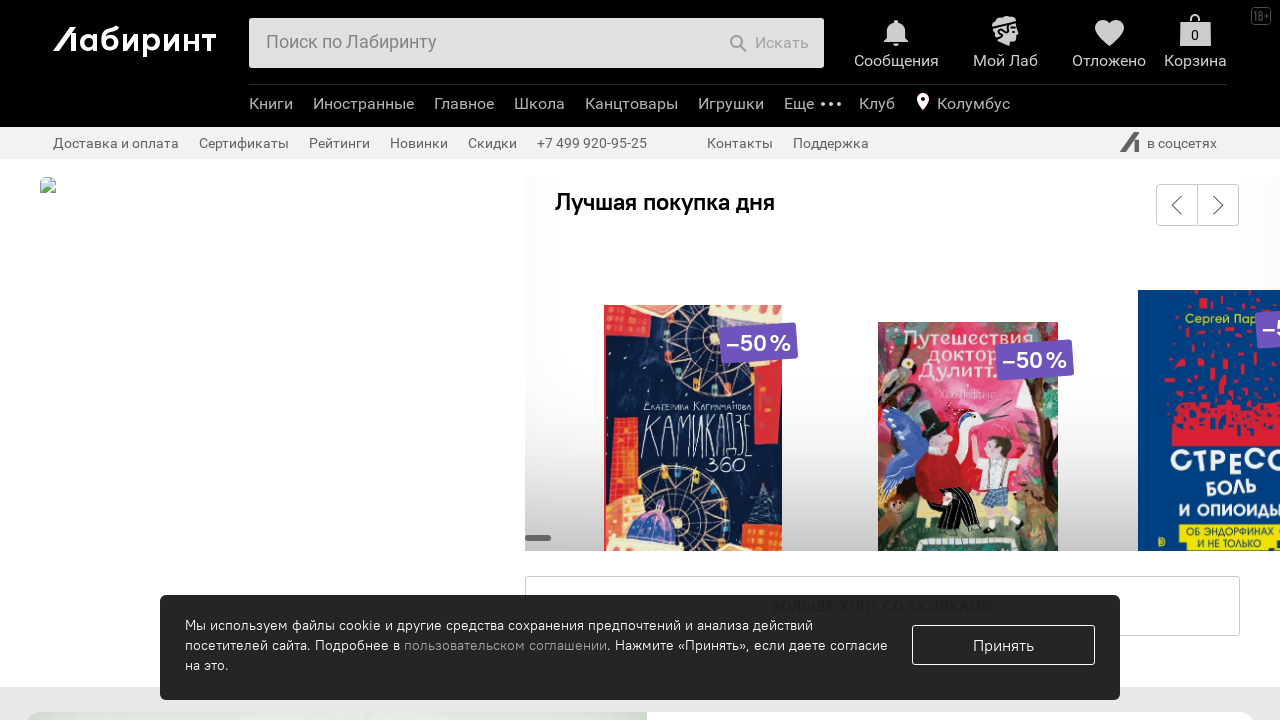

Filled search input with book title 'Укрытие' using XPath selector on //input[@placeholder='Поиск по Лабиринту']
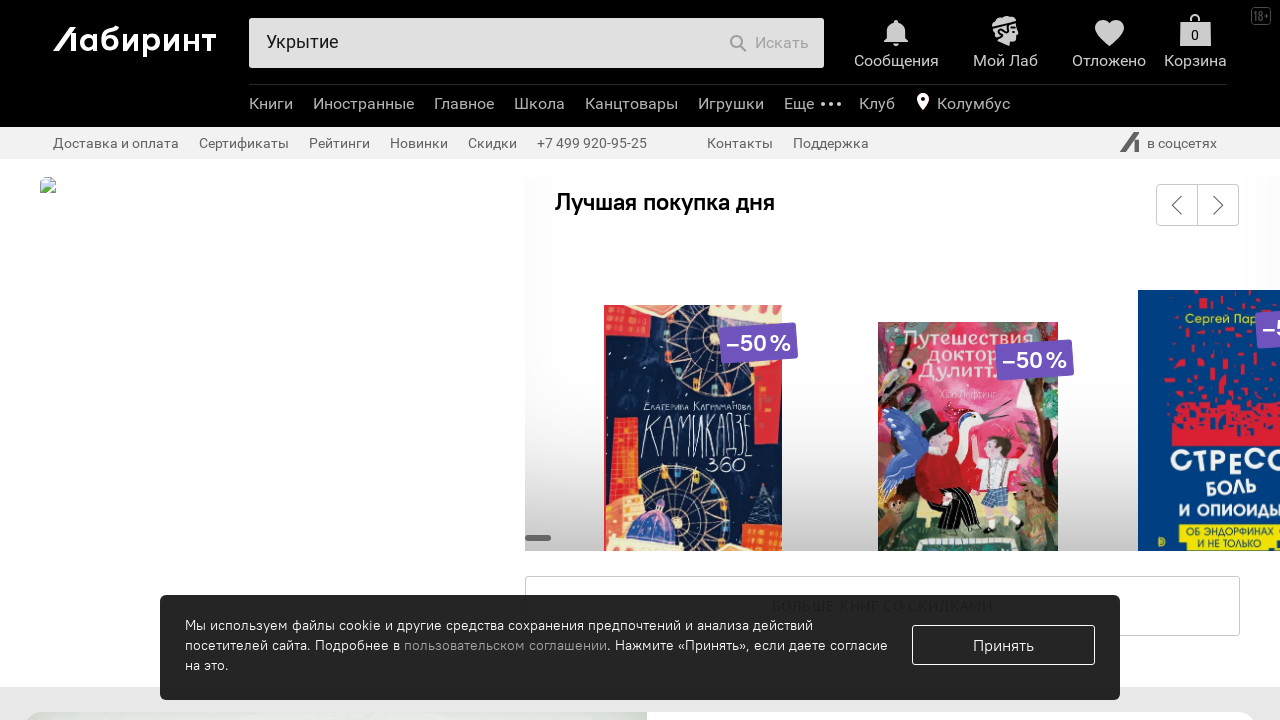

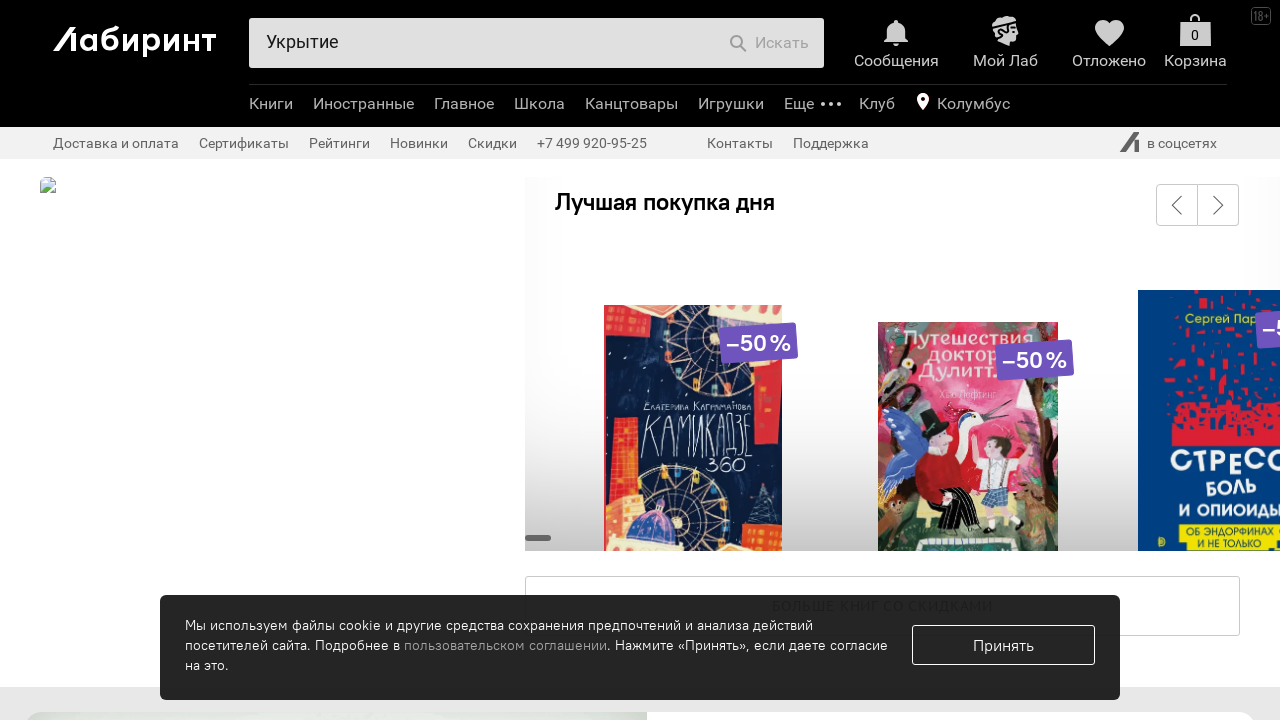